Tests subtraction functionality on the scientific calculator by entering a complex subtraction calculation and verifying the result.

Starting URL: https://www.calculator.net

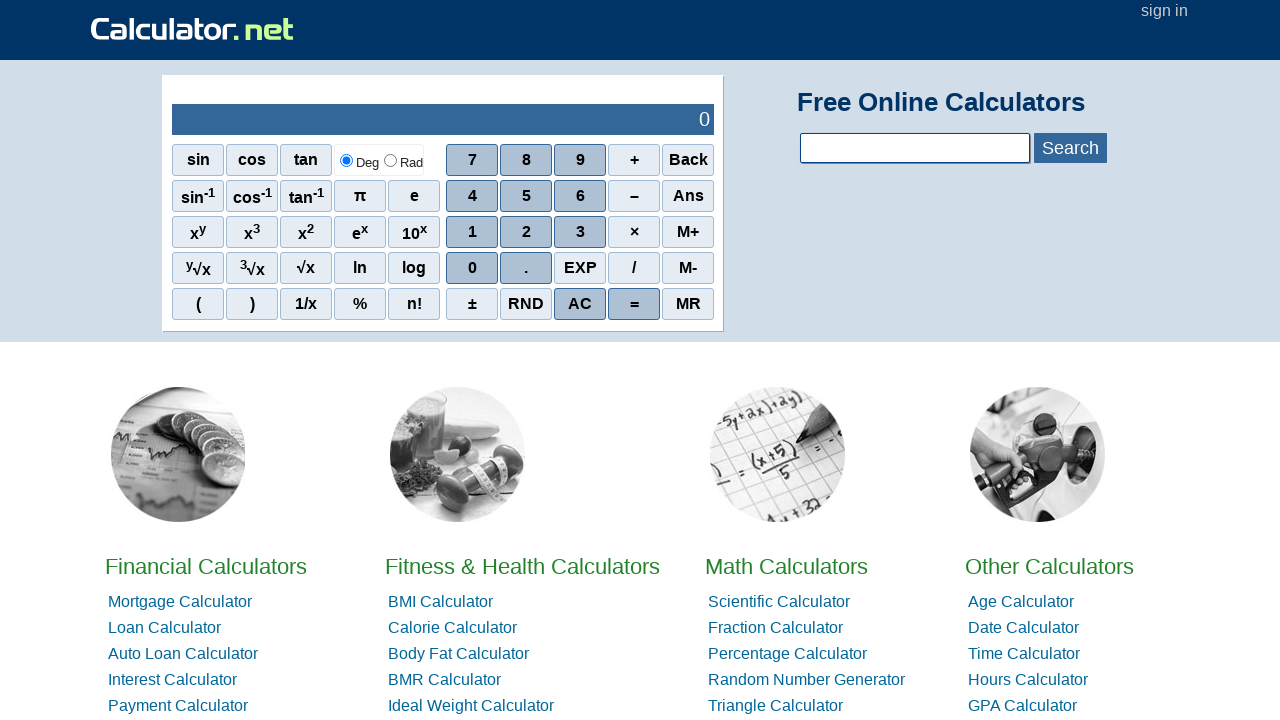

Clicked digit 2 on calculator at (526, 232) on xpath=//span[@onclick='r(2)']
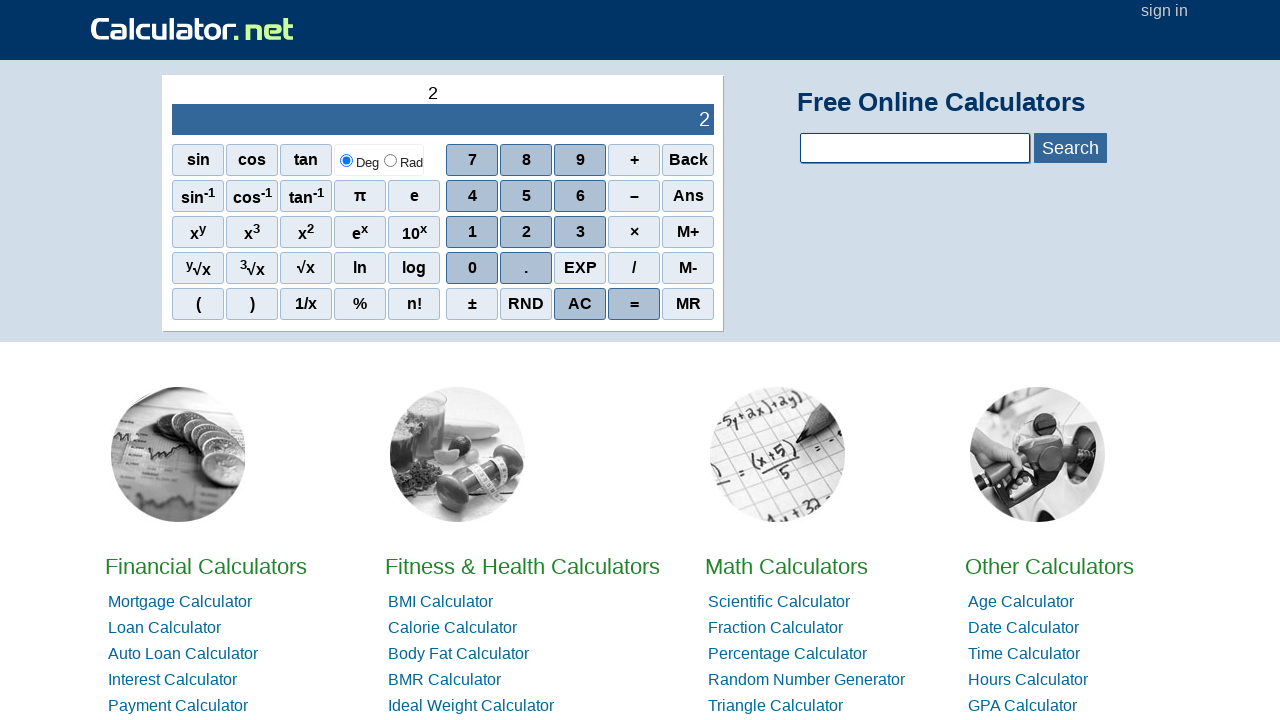

Clicked digit 3 on calculator at (580, 232) on xpath=//span[@onclick='r(3)']
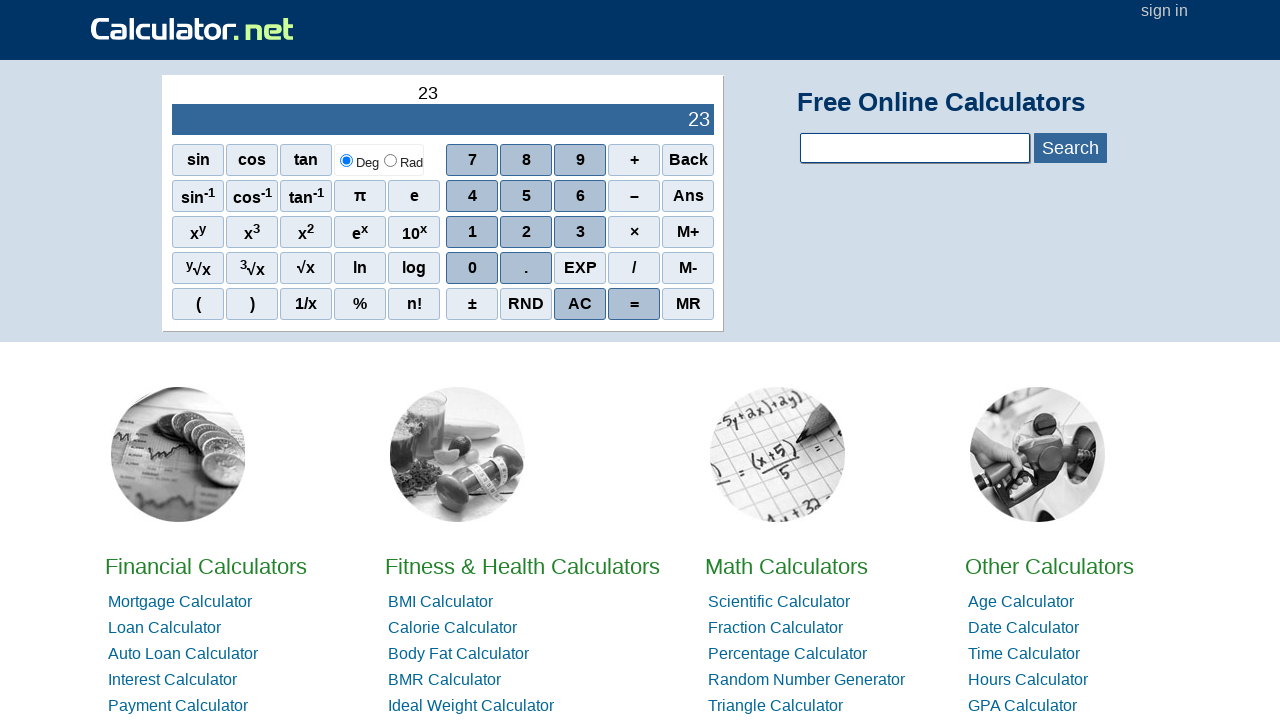

Clicked digit 4 on calculator at (472, 196) on xpath=//span[@onclick='r(4)']
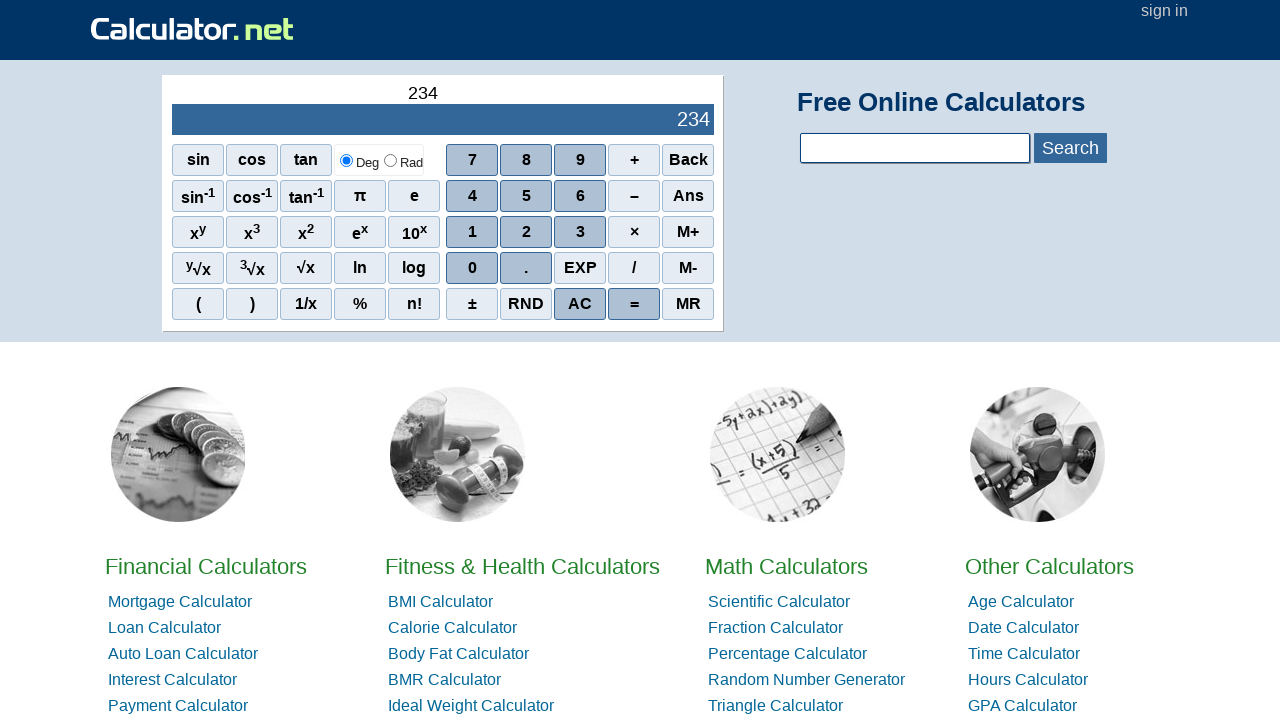

Clicked digit 8 on calculator at (526, 160) on xpath=//span[@onclick='r(8)']
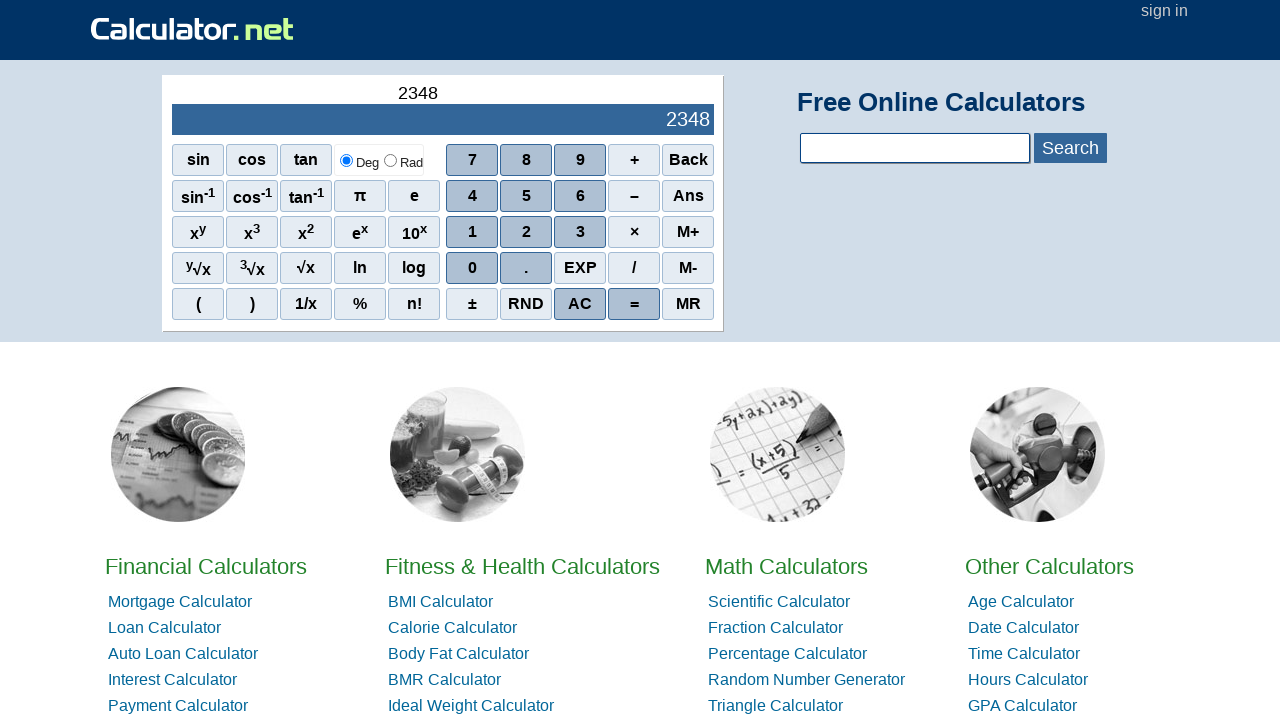

Clicked digit 2 on calculator at (526, 232) on xpath=//span[@onclick='r(2)']
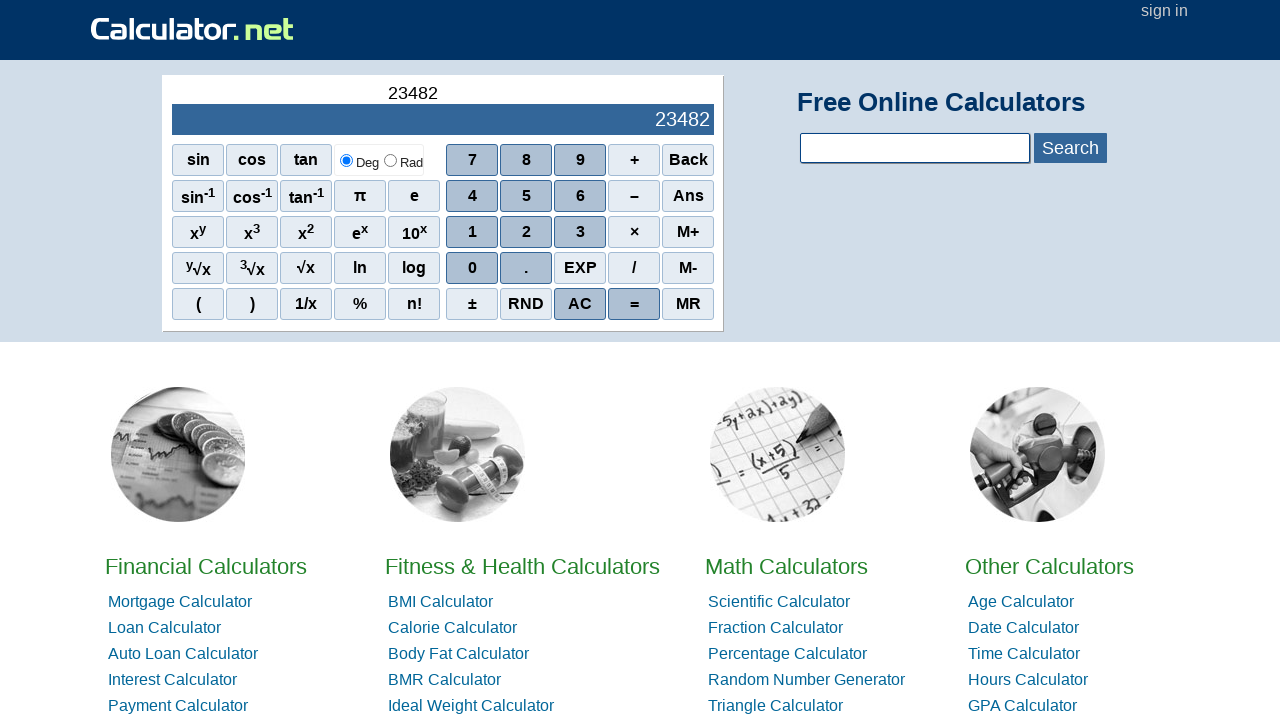

Clicked digit 3 on calculator at (580, 232) on xpath=//span[@onclick='r(3)']
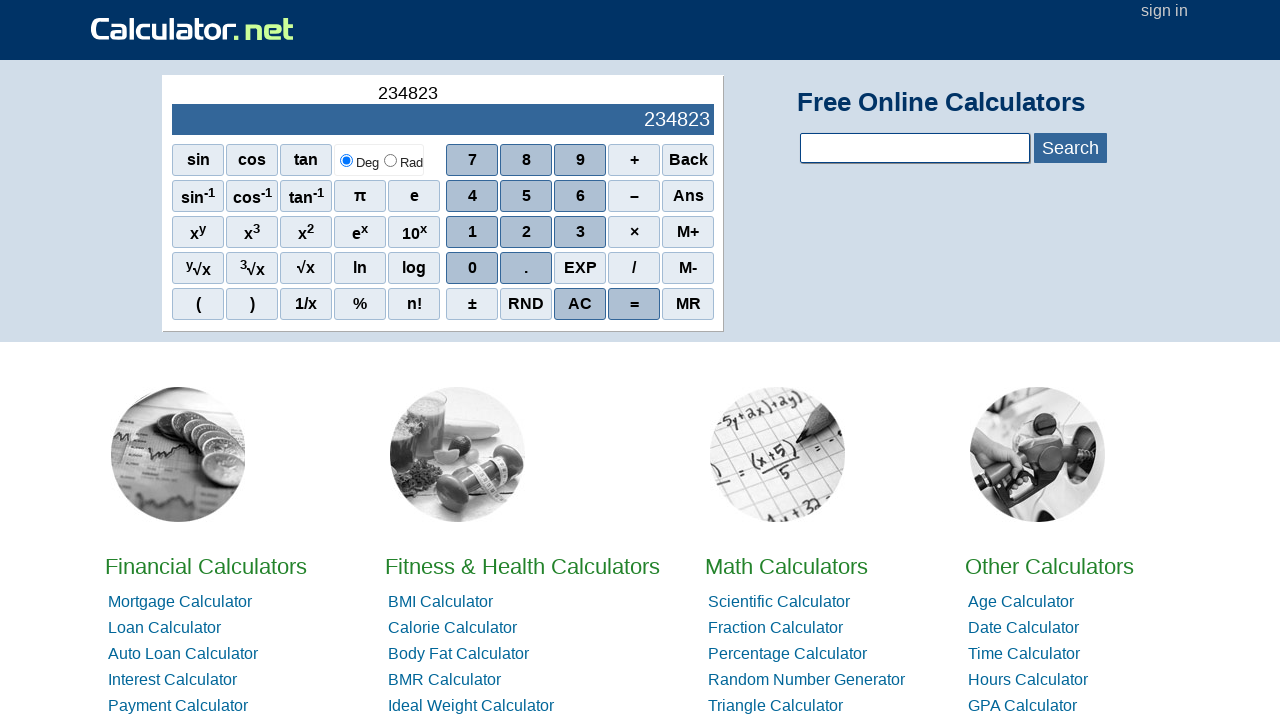

Clicked subtraction operator at (634, 196) on xpath=//*[@id='sciout']/tbody/tr[2]/td[2]/div/div[2]/span[4]
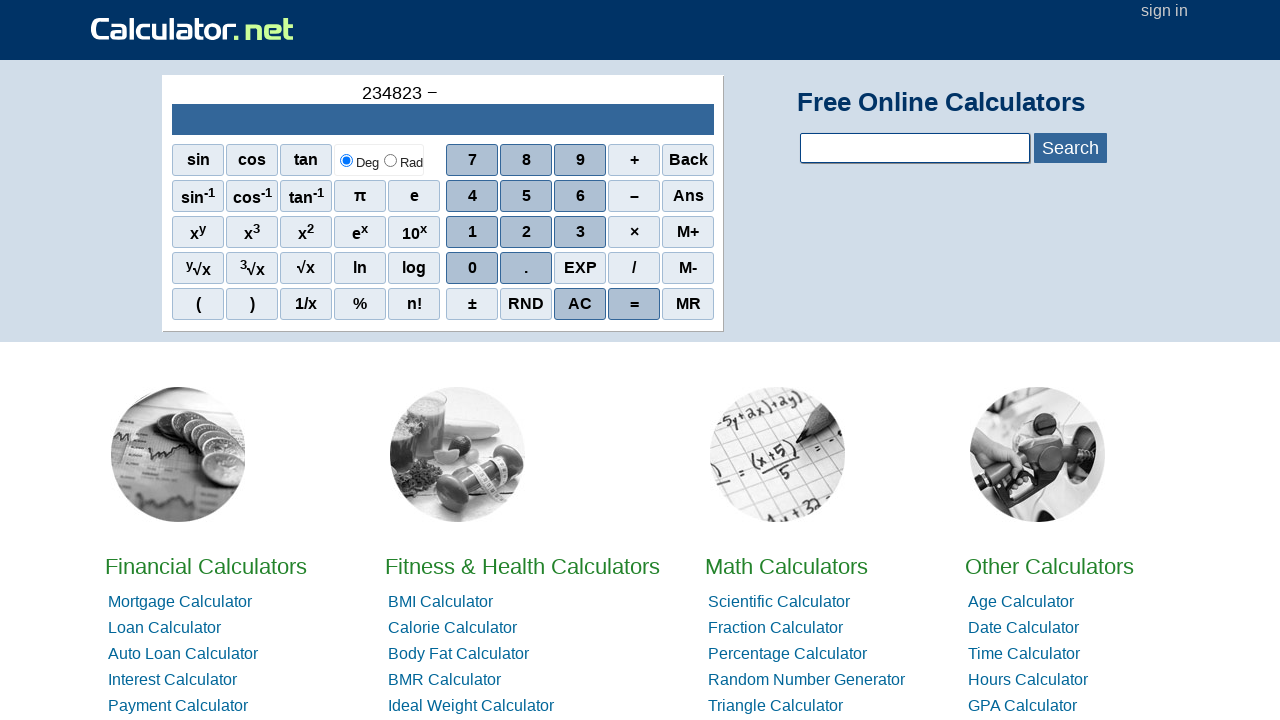

Clicked negation button (±) at (472, 304) on xpath=//span[text()='±']
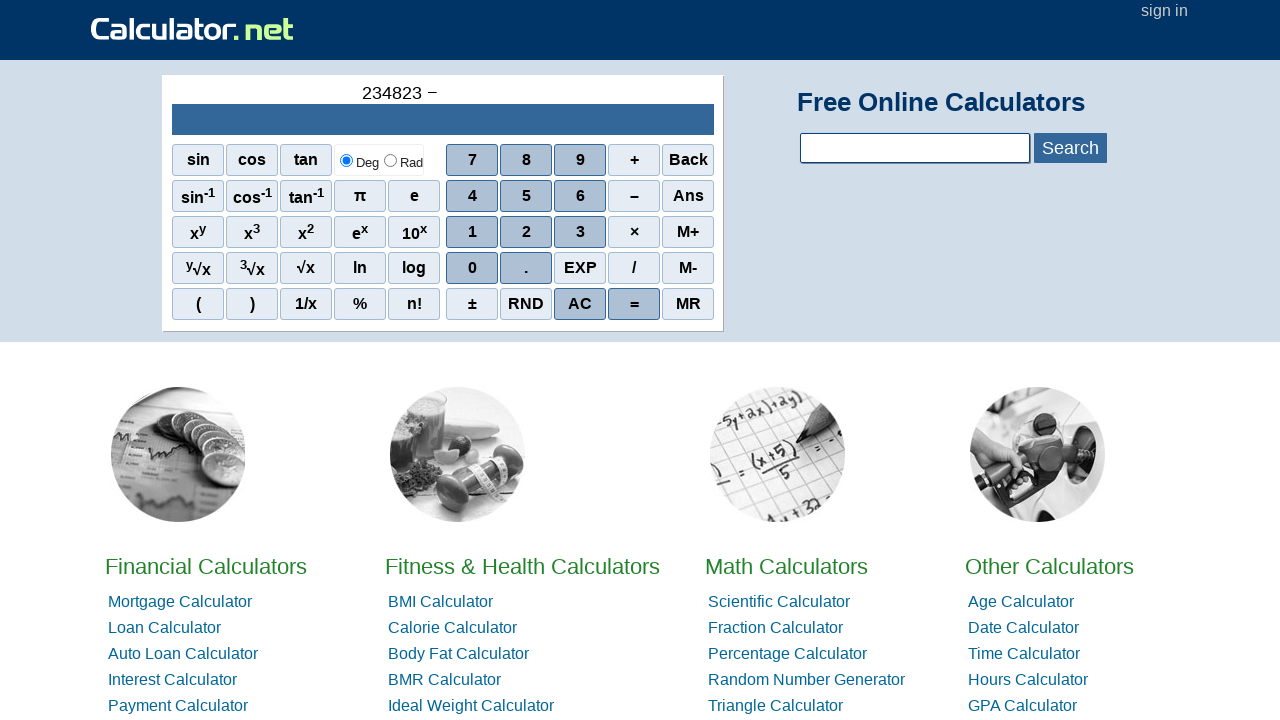

Clicked digit 2 on calculator at (526, 232) on xpath=//span[@onclick='r(2)']
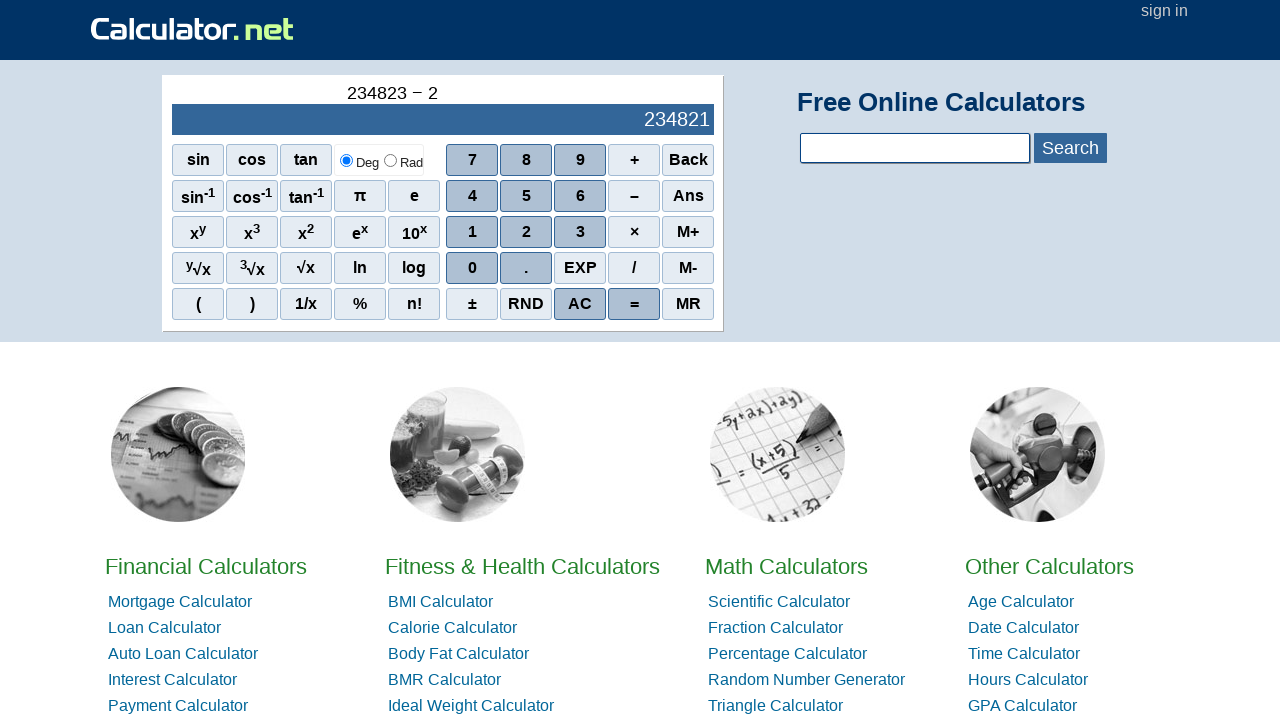

Clicked digit 3 on calculator at (580, 232) on xpath=//span[@onclick='r(3)']
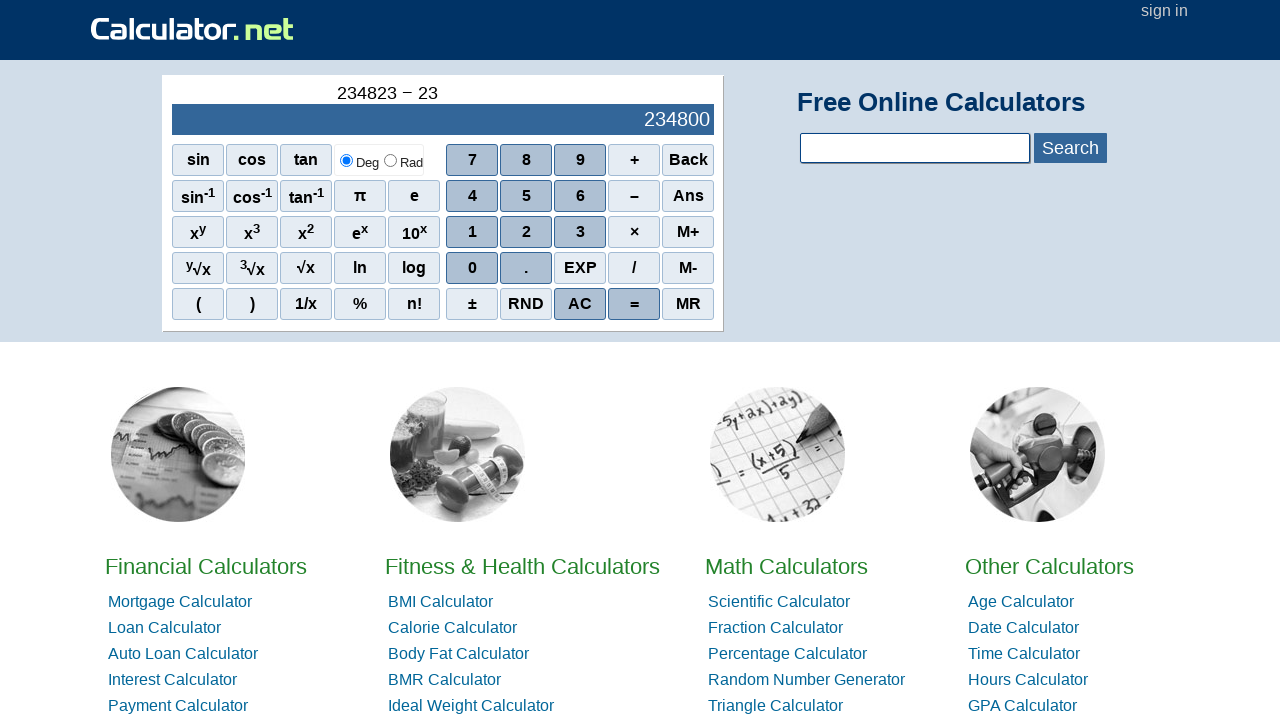

Clicked digit 0 on calculator at (472, 268) on xpath=//span[@onclick='r(0)']
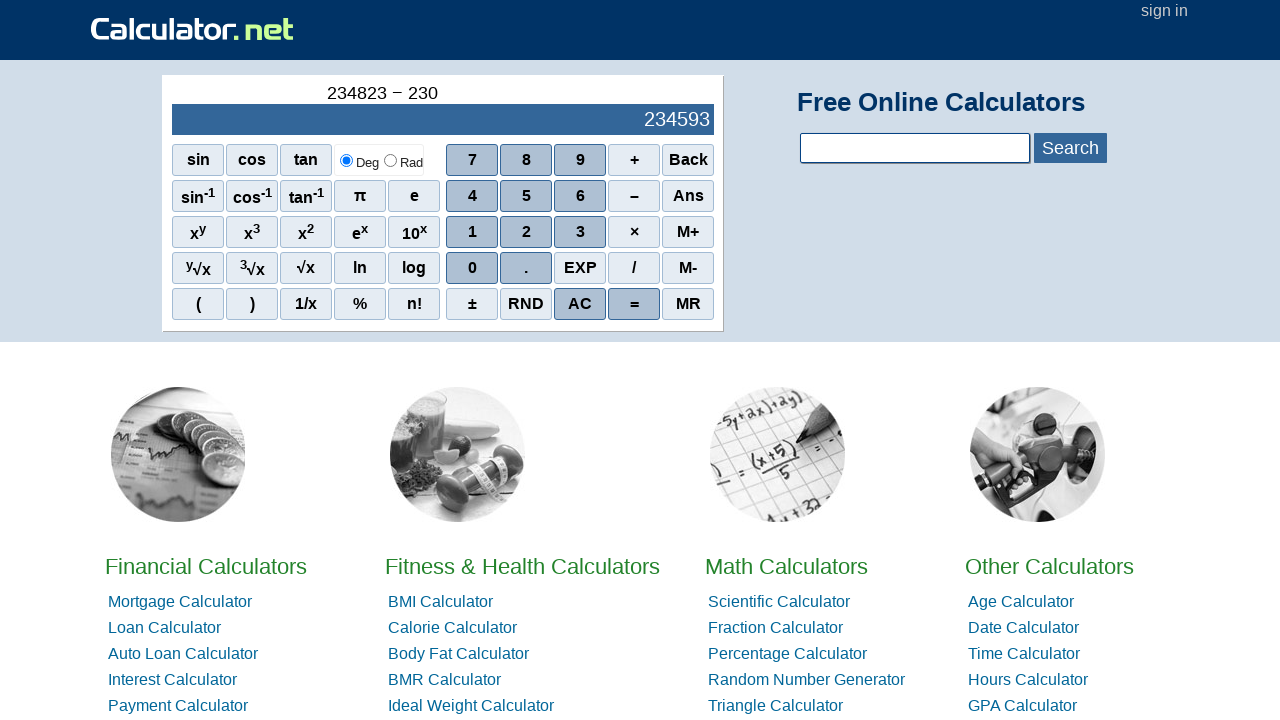

Clicked digit 9 on calculator at (580, 160) on xpath=//span[@onclick='r(9)']
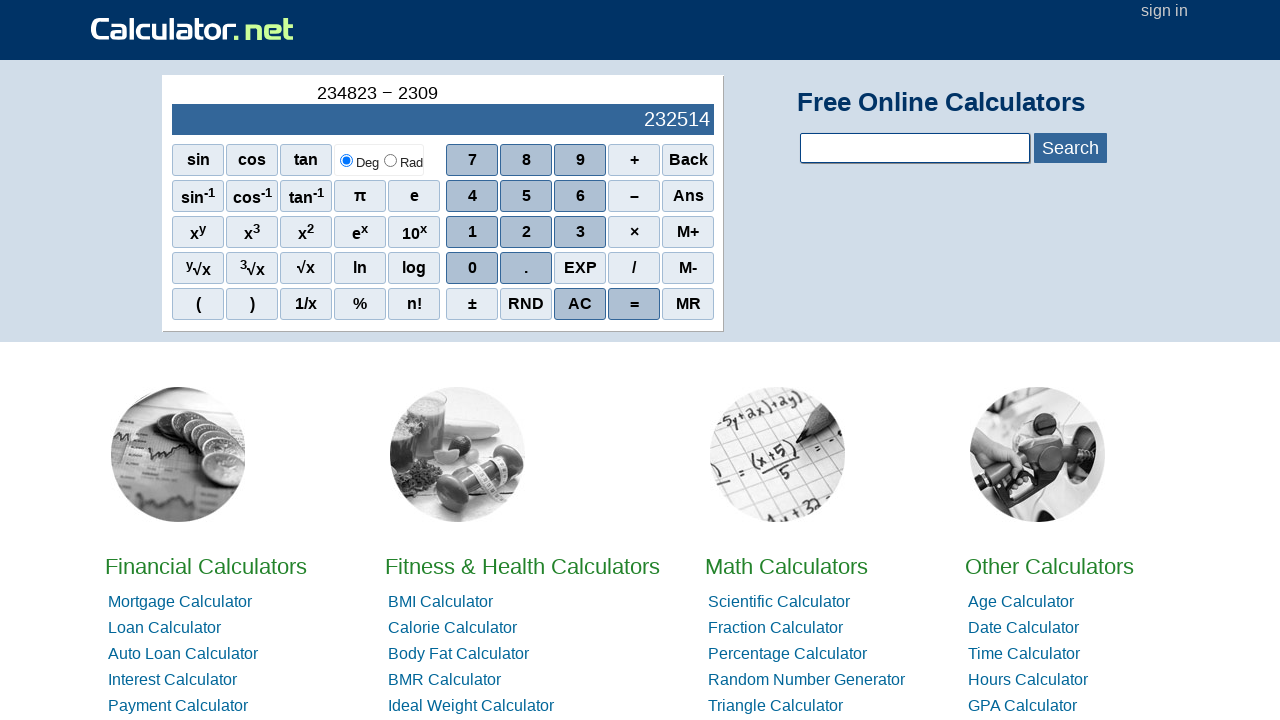

Clicked digit 4 on calculator at (472, 196) on xpath=//span[@onclick='r(4)']
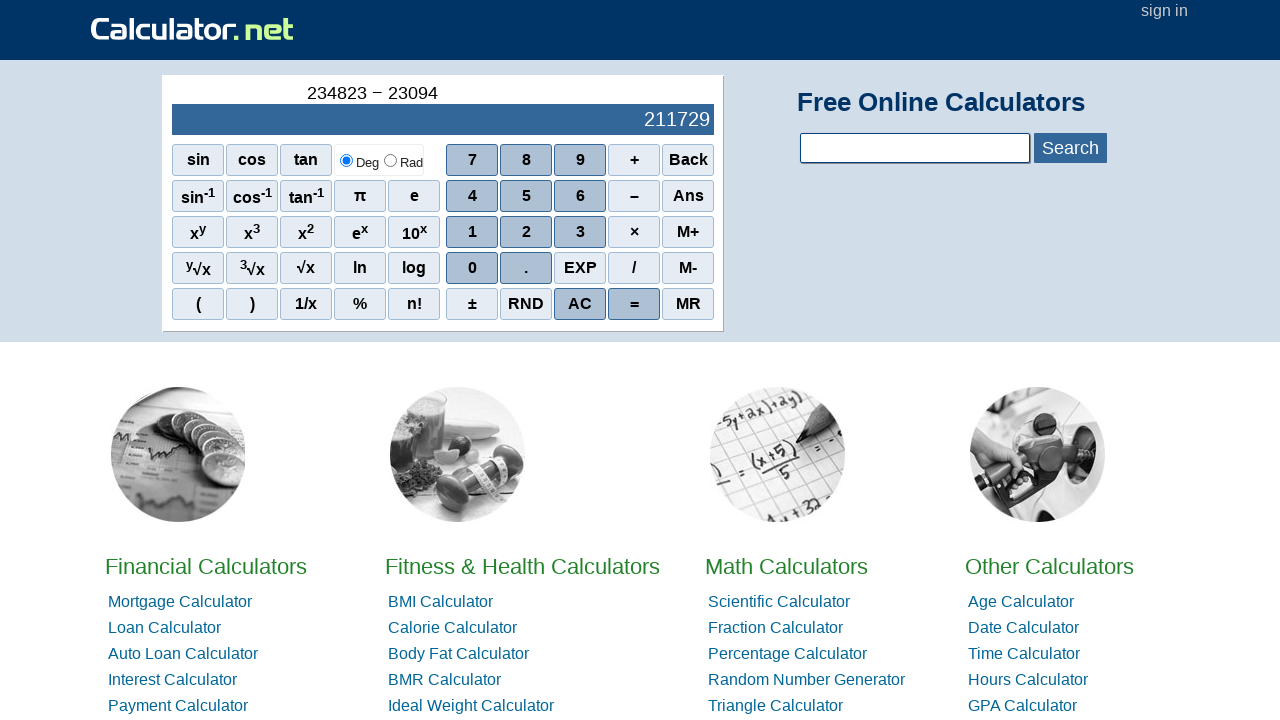

Clicked digit 8 on calculator at (526, 160) on xpath=//span[@onclick='r(8)']
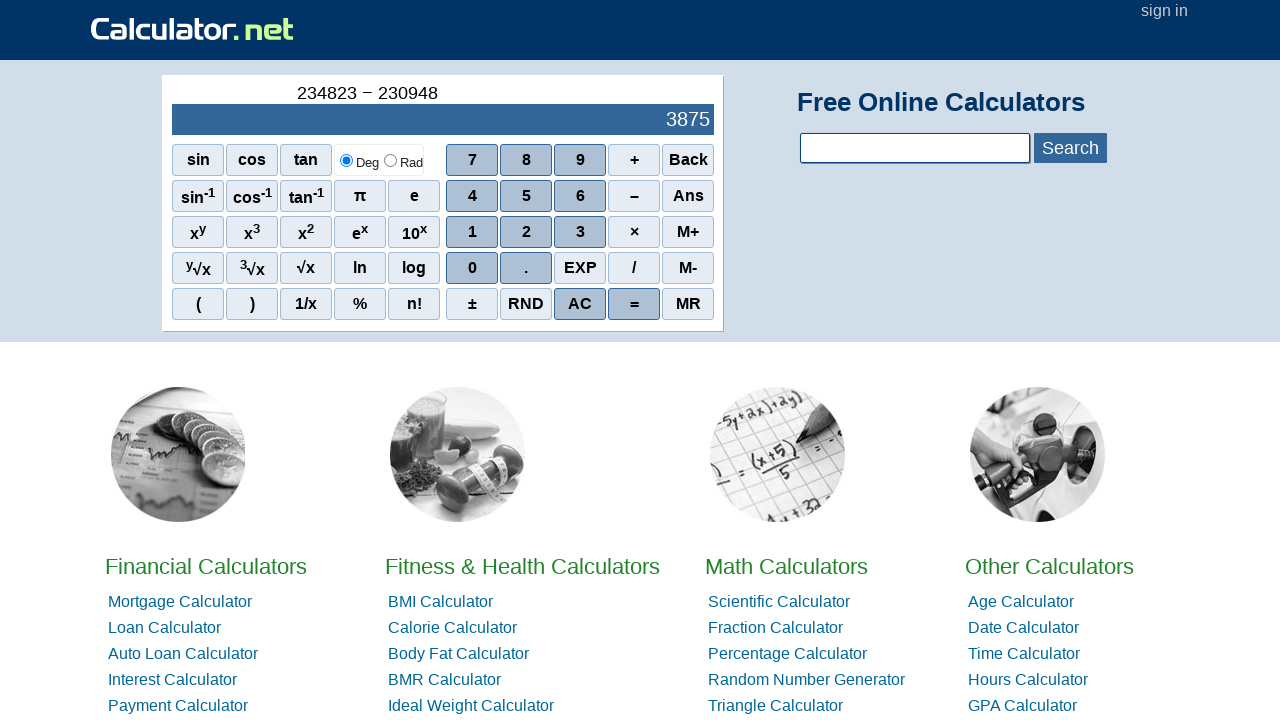

Clicked digit 2 on calculator at (526, 232) on xpath=//span[@onclick='r(2)']
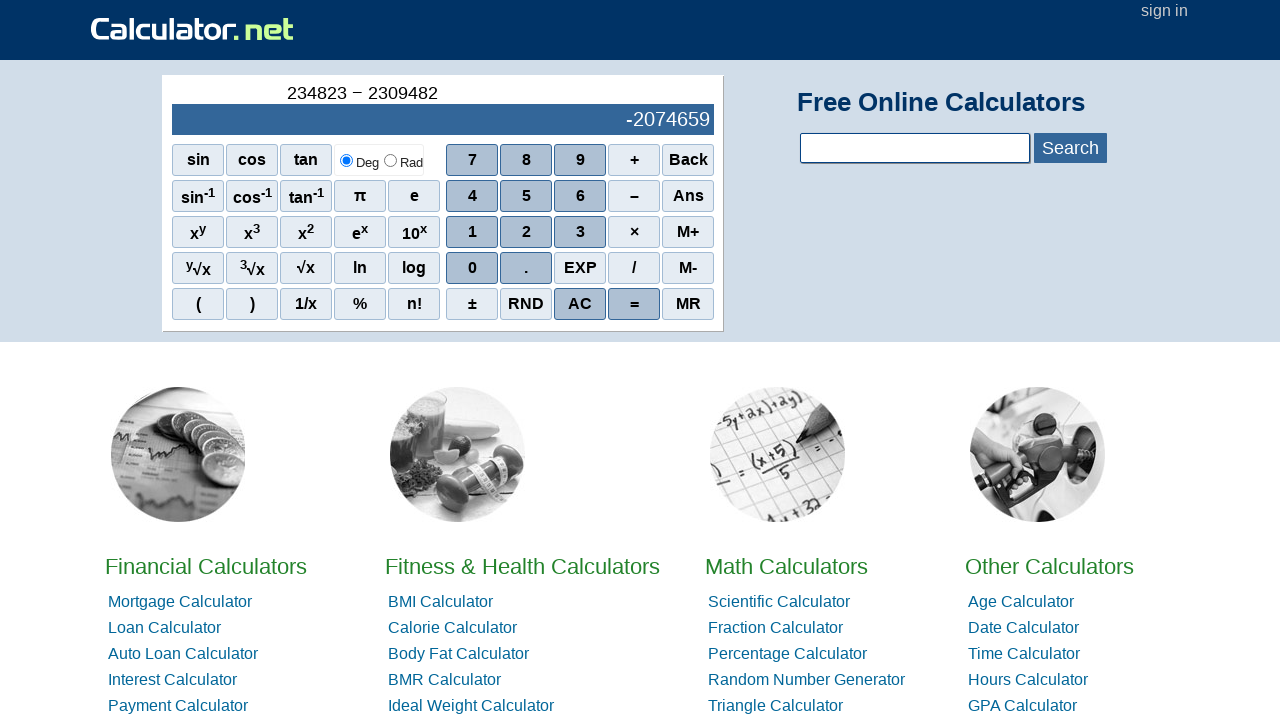

Clicked digit 3 on calculator at (580, 232) on xpath=//span[@onclick='r(3)']
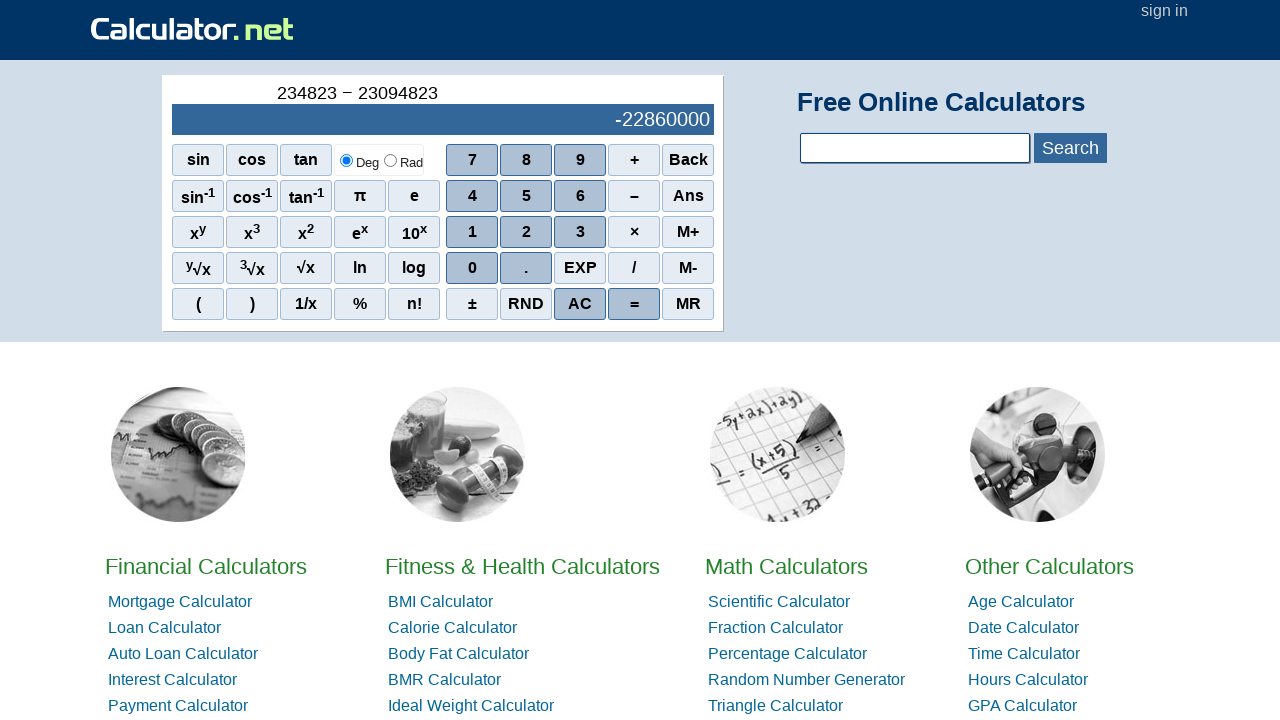

Waited for result output to be available
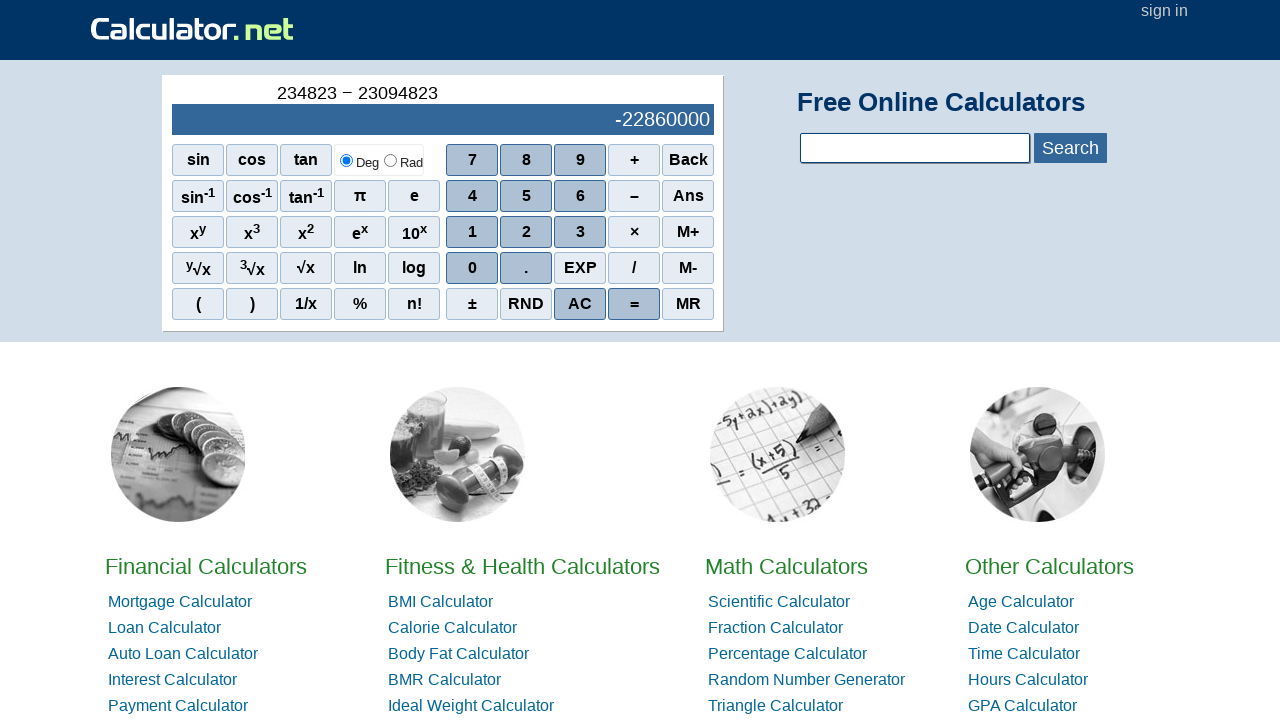

Clicked AC button to clear calculator at (580, 304) on xpath=//span[text()='AC']
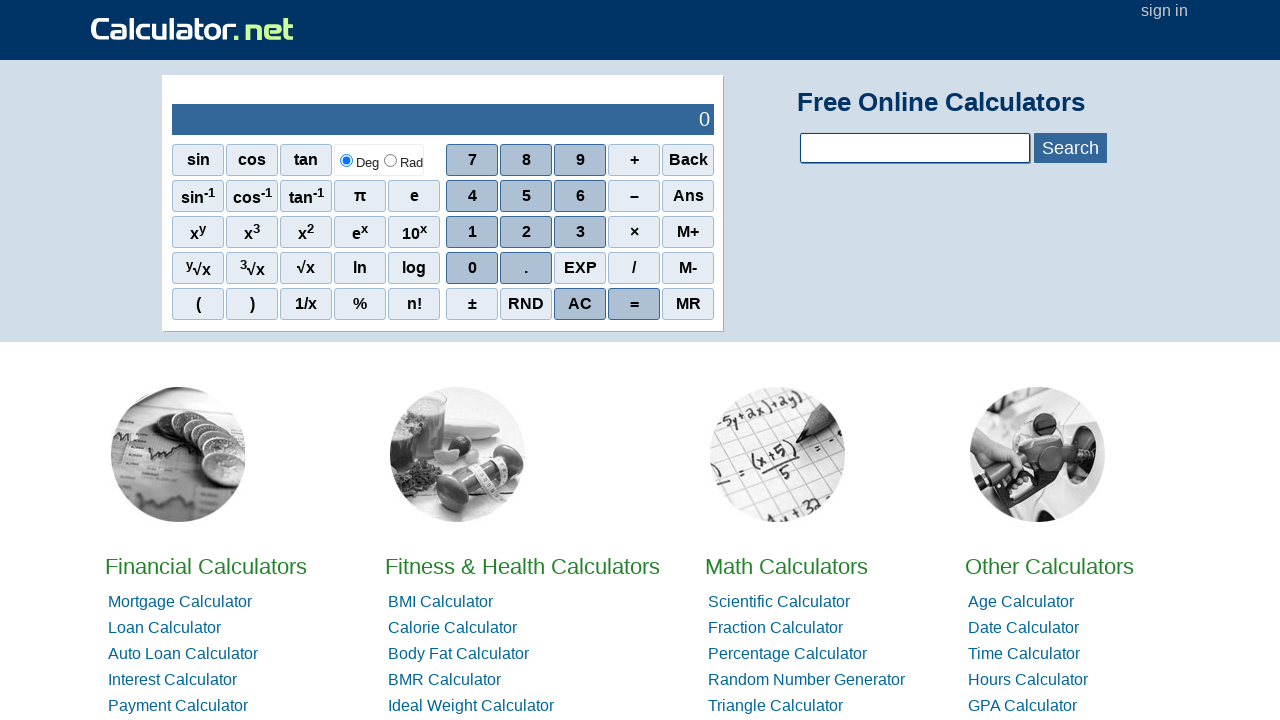

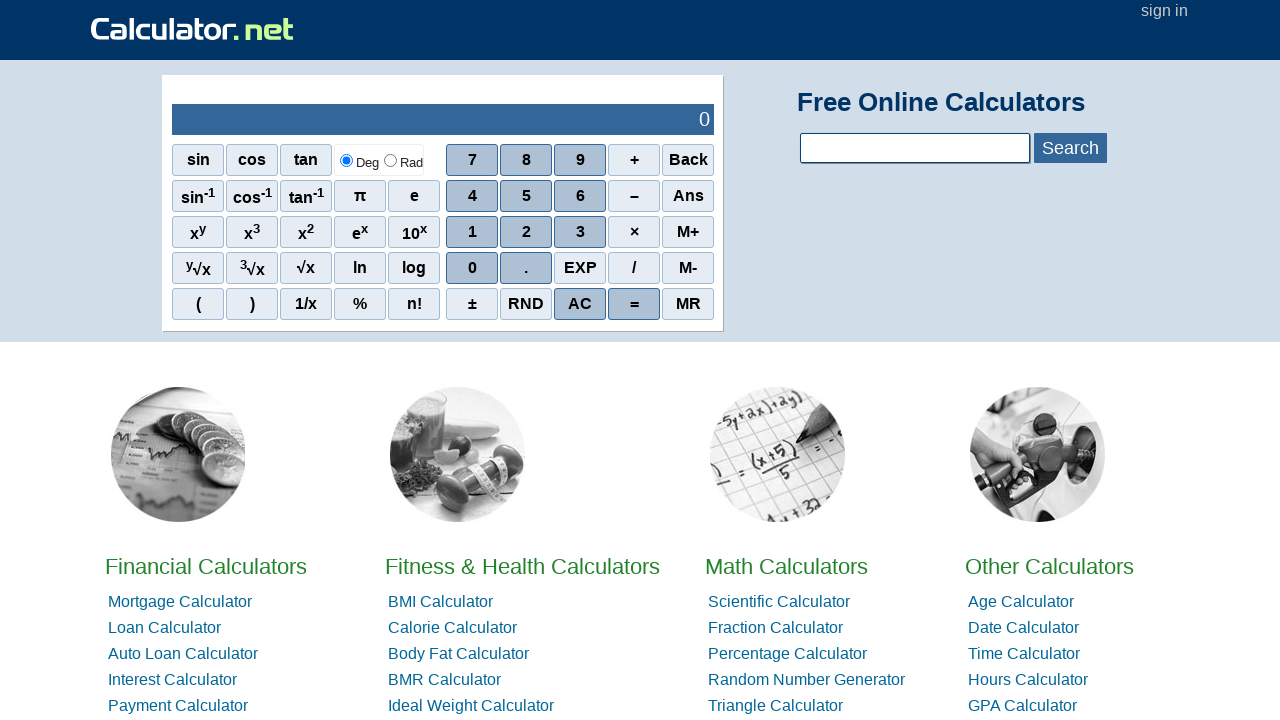